Tests handling multiple browser tabs by clicking the "Open Tab" button, then switching between the parent and child tabs to verify navigation works correctly.

Starting URL: https://www.letskodeit.com/practice

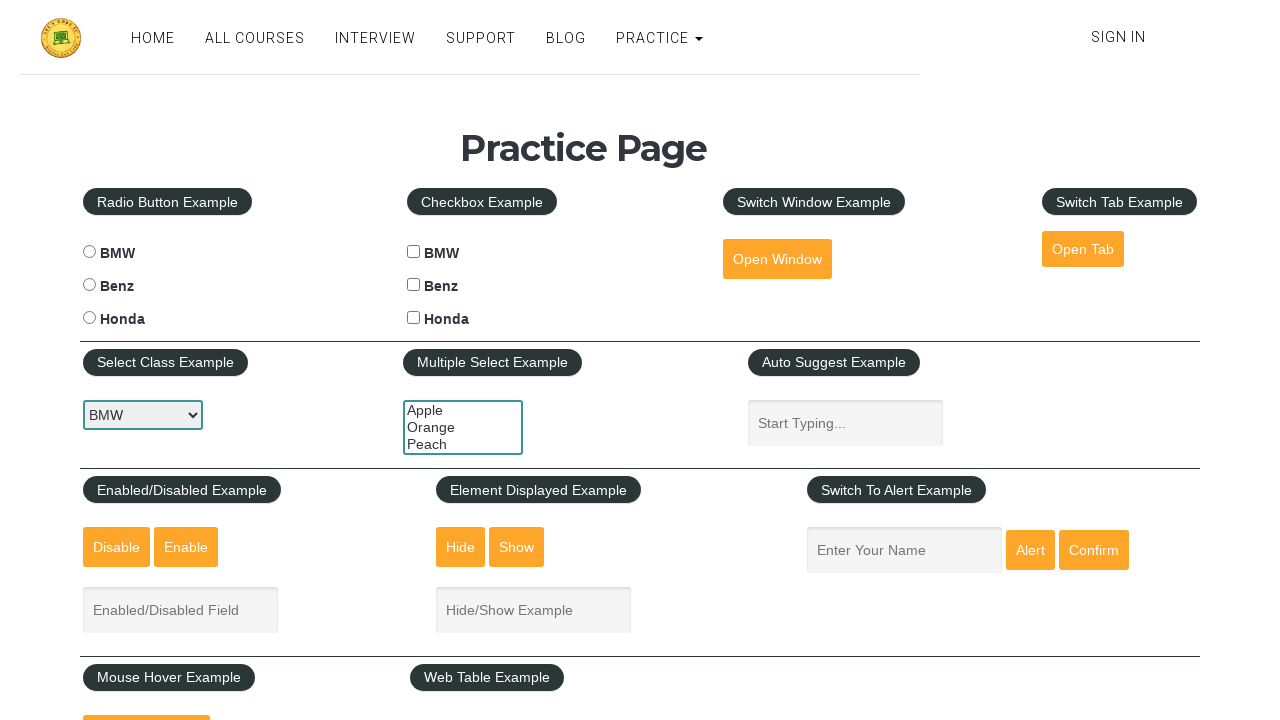

Clicked 'Open Tab' button to open a new tab at (1083, 249) on #opentab
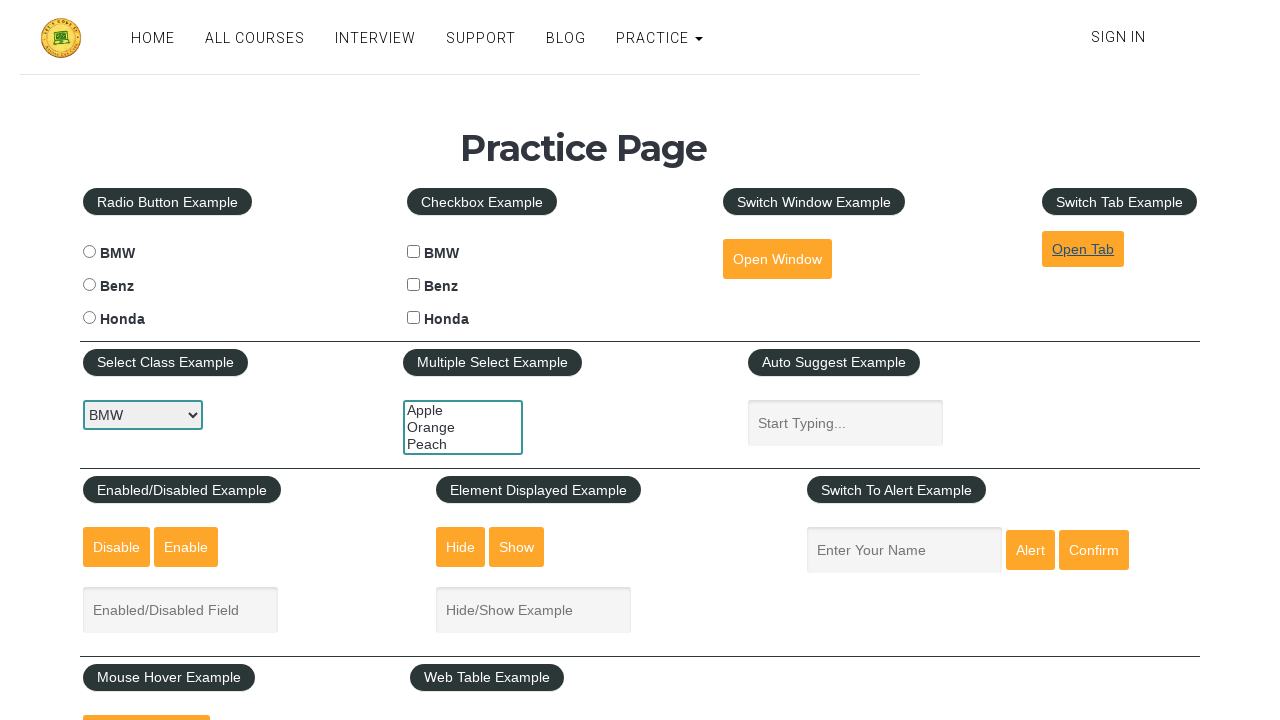

Waited for new tab to open
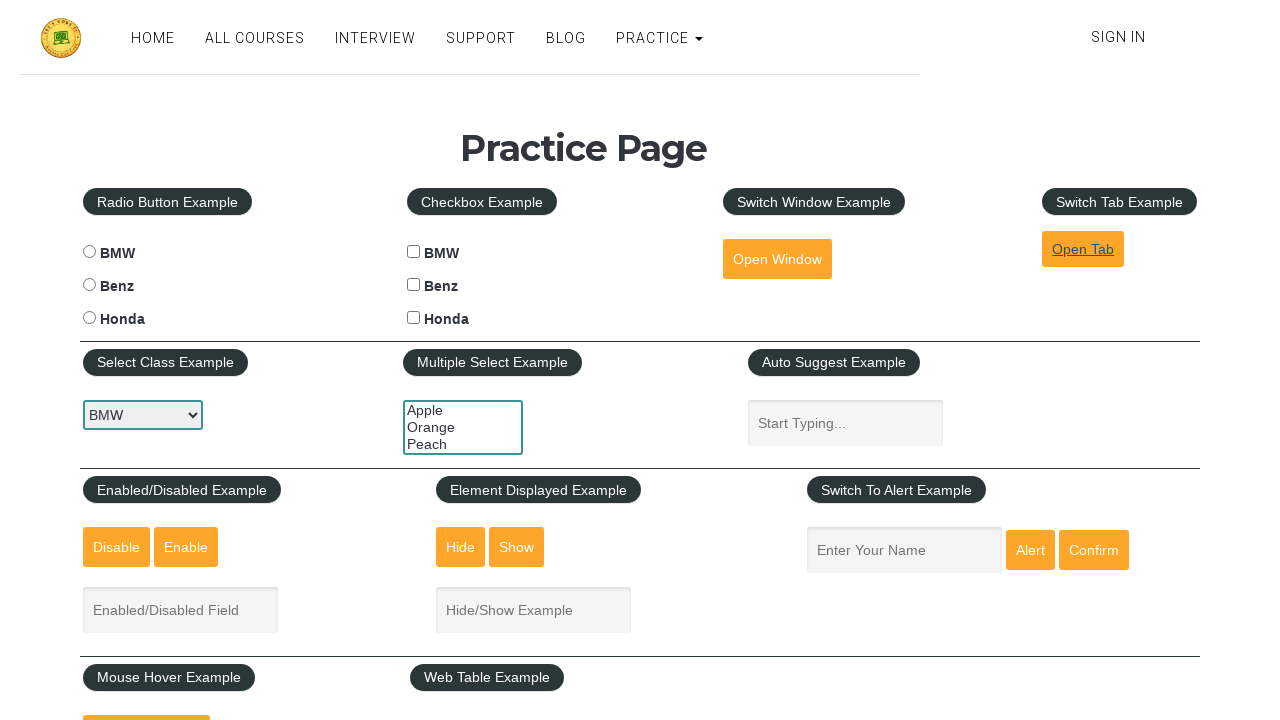

Retrieved all pages from context
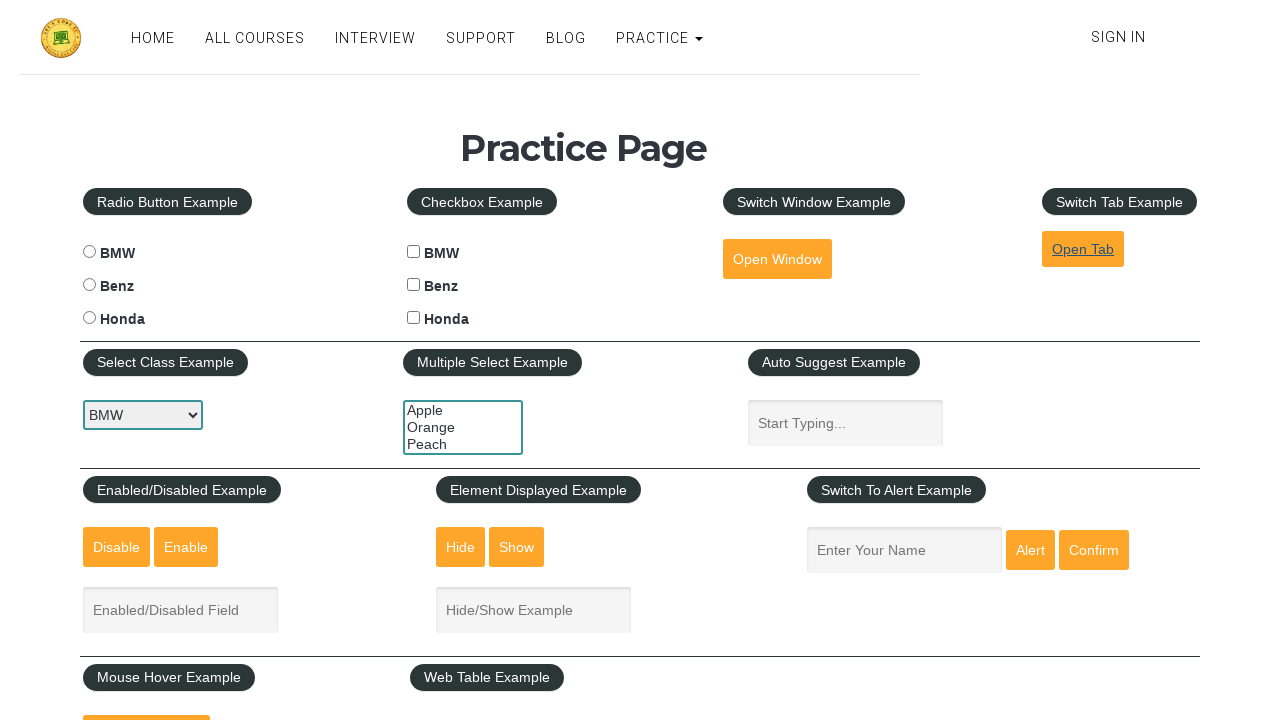

Total windows count: 2
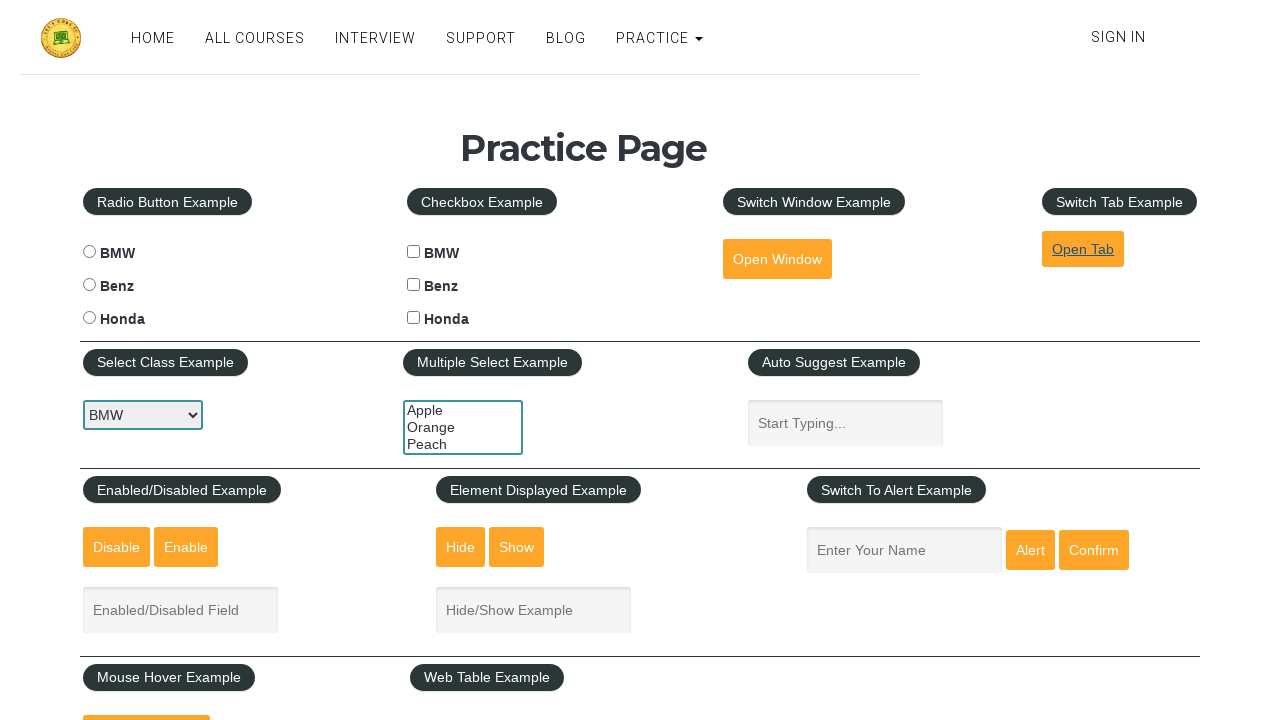

Got reference to parent page with title: Practice Page
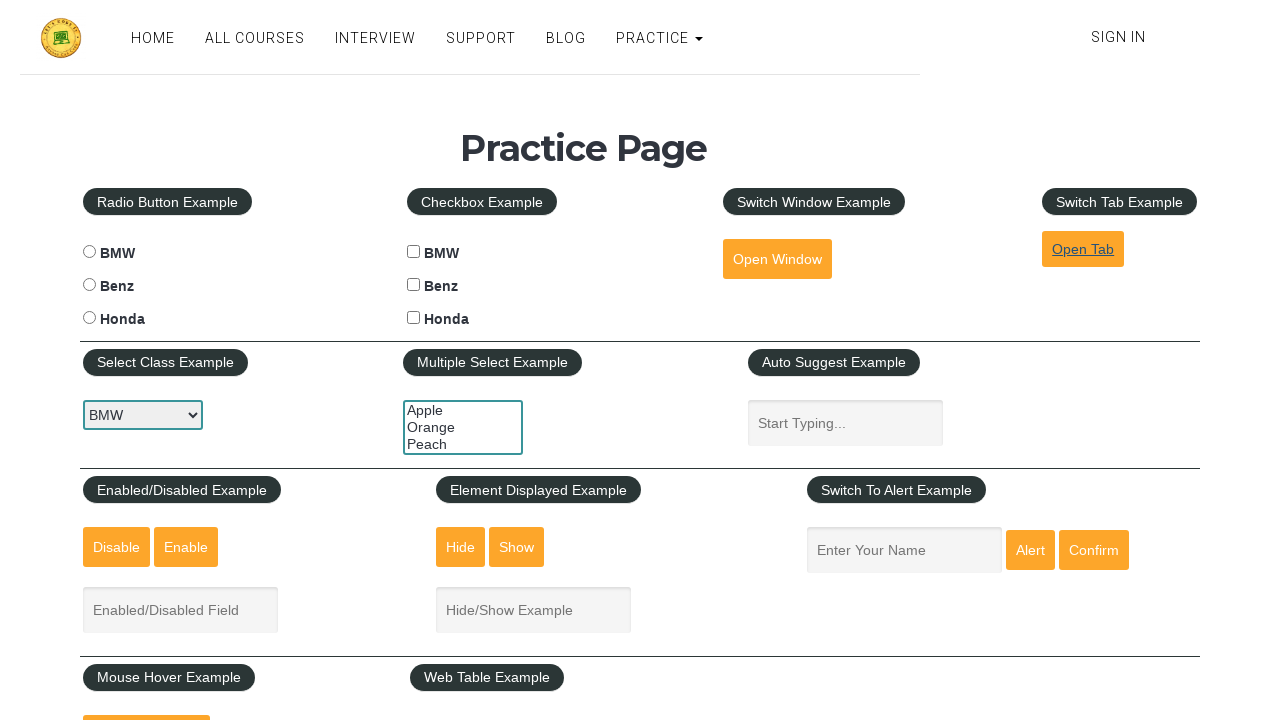

Waited before switching to child tab
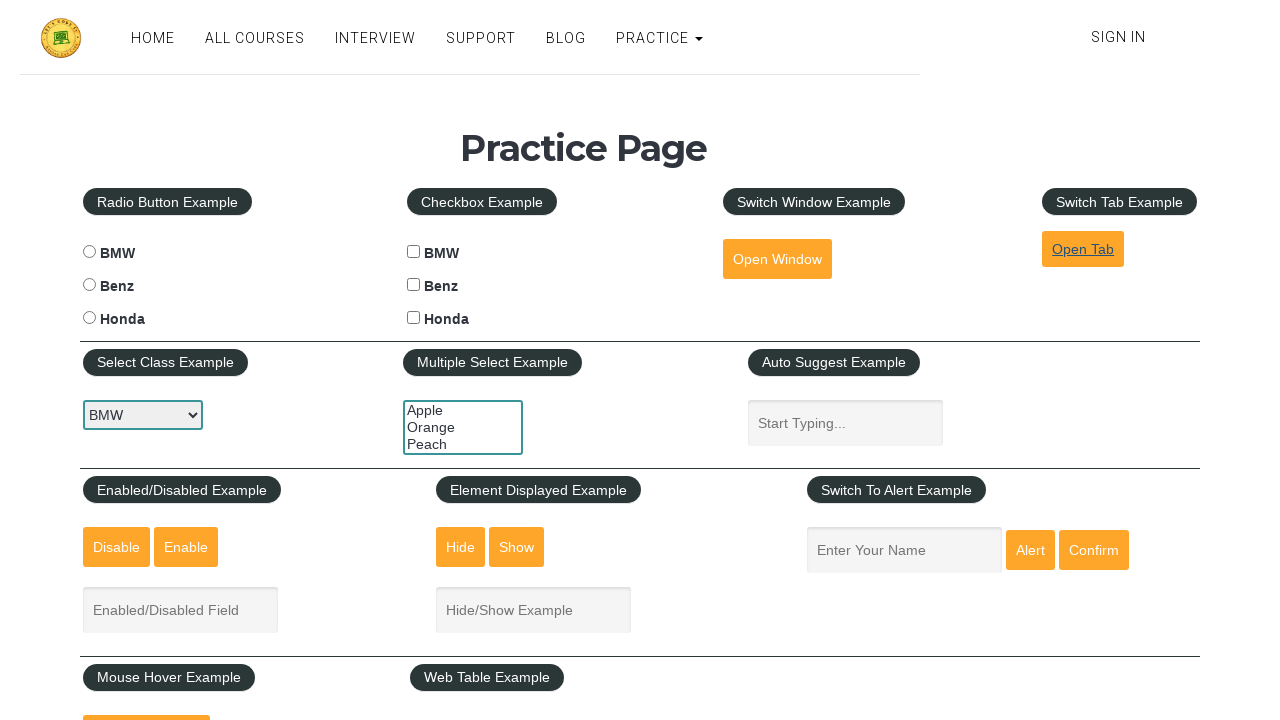

Switched to child tab with title: All Courses
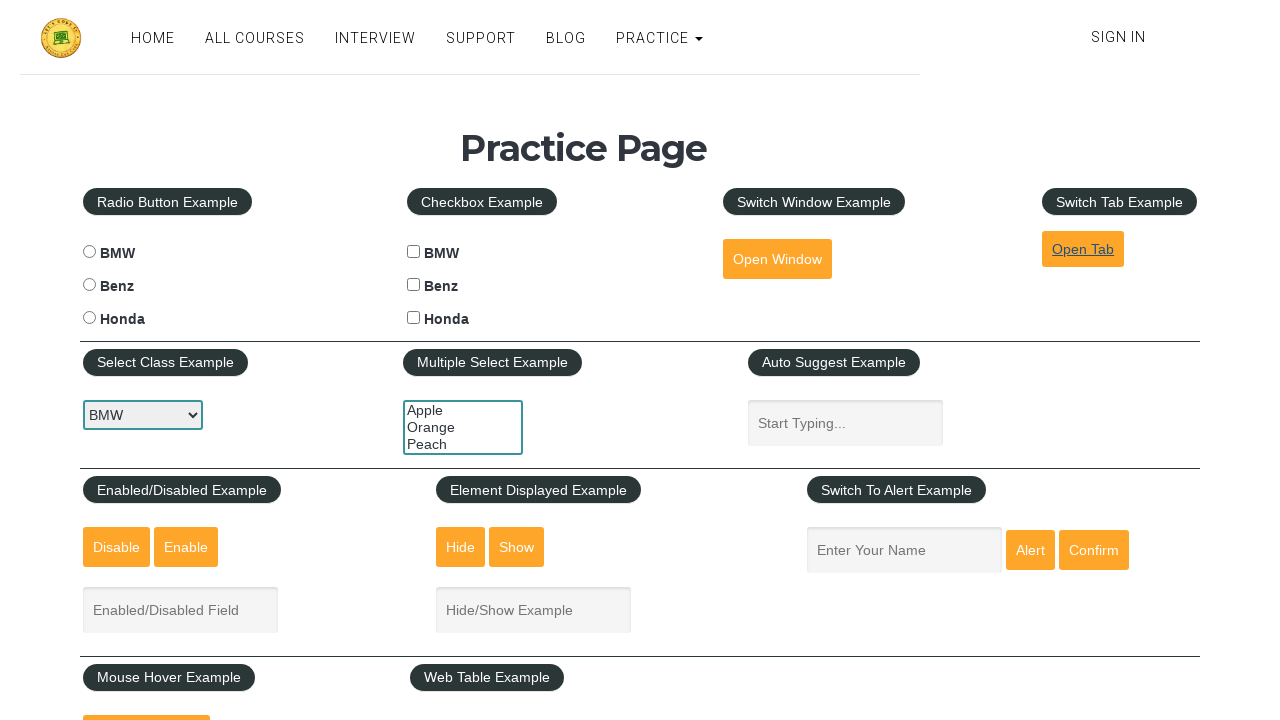

Waited before switching back to parent tab
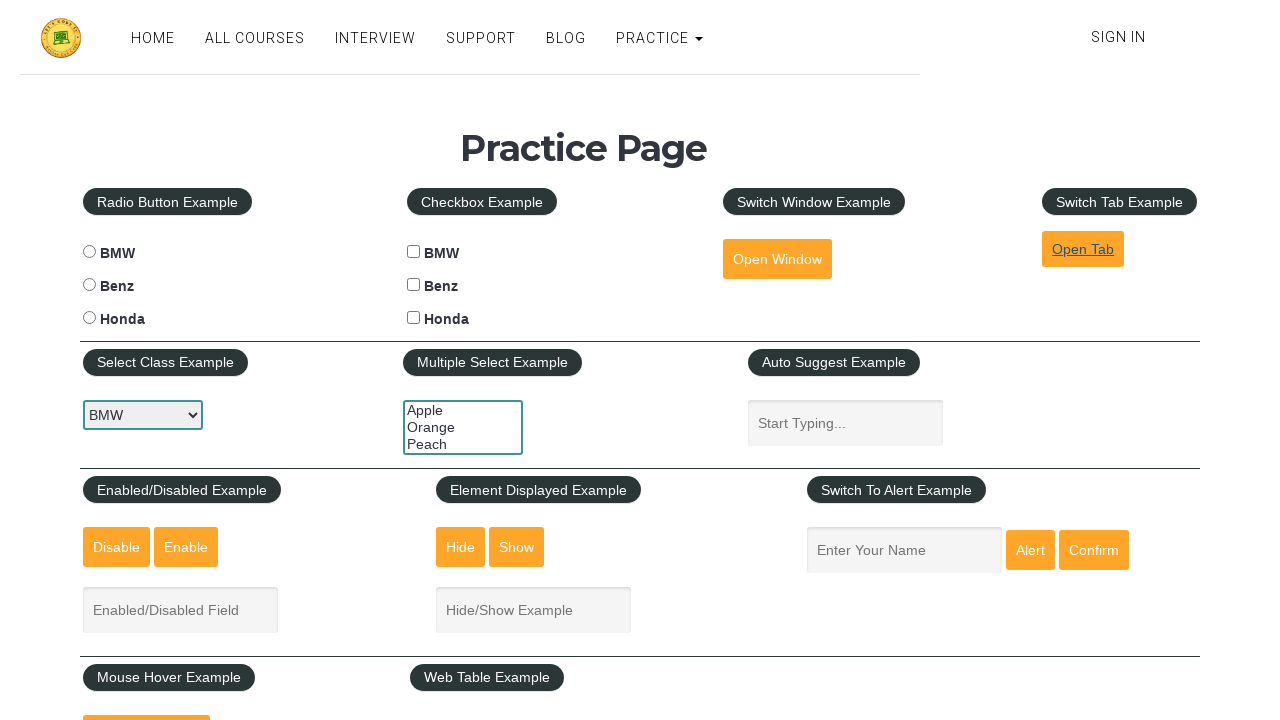

Switched back to parent tab with title: Practice Page
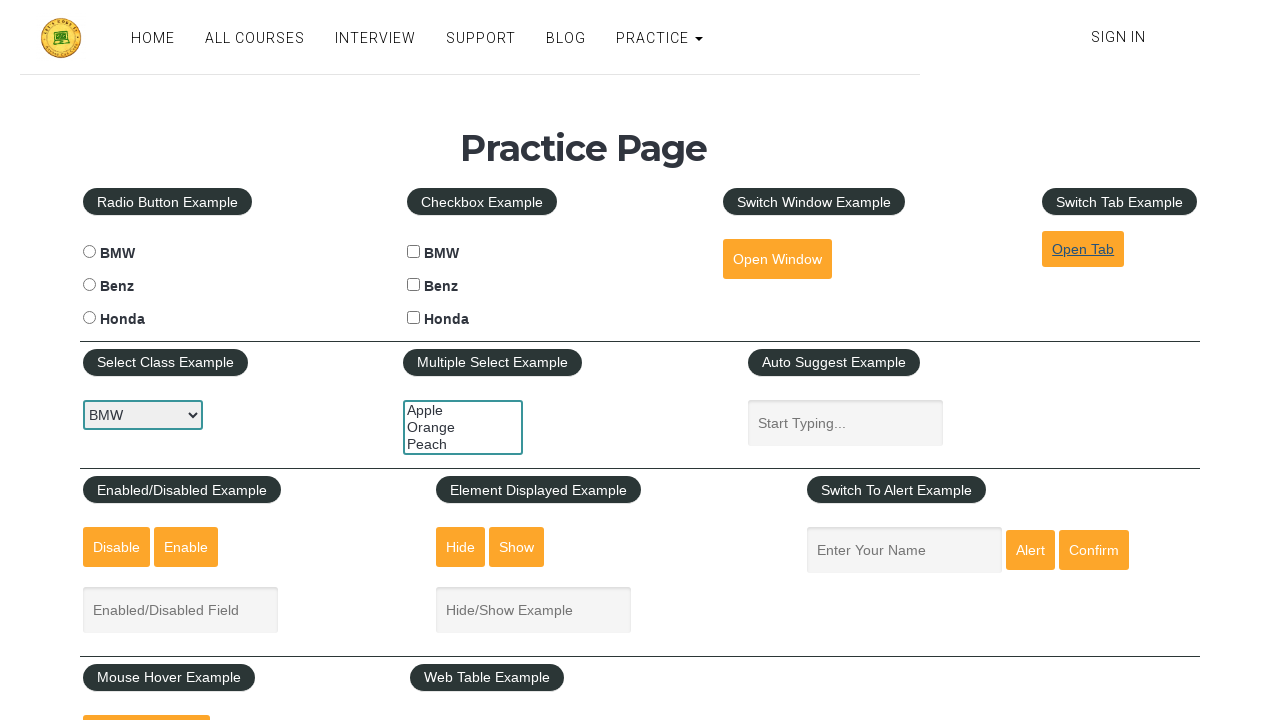

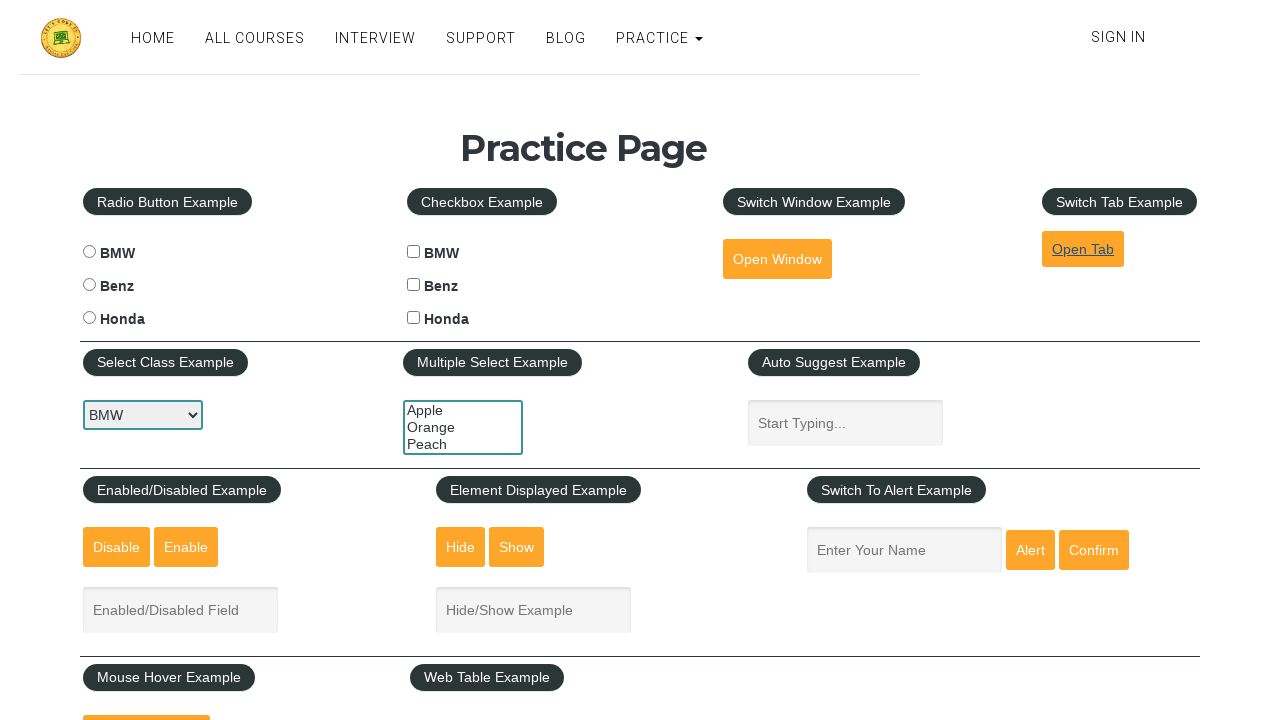